Tests dynamic controls page by clicking the Remove button and verifying that the "It's gone!" message appears

Starting URL: https://the-internet.herokuapp.com/dynamic_controls

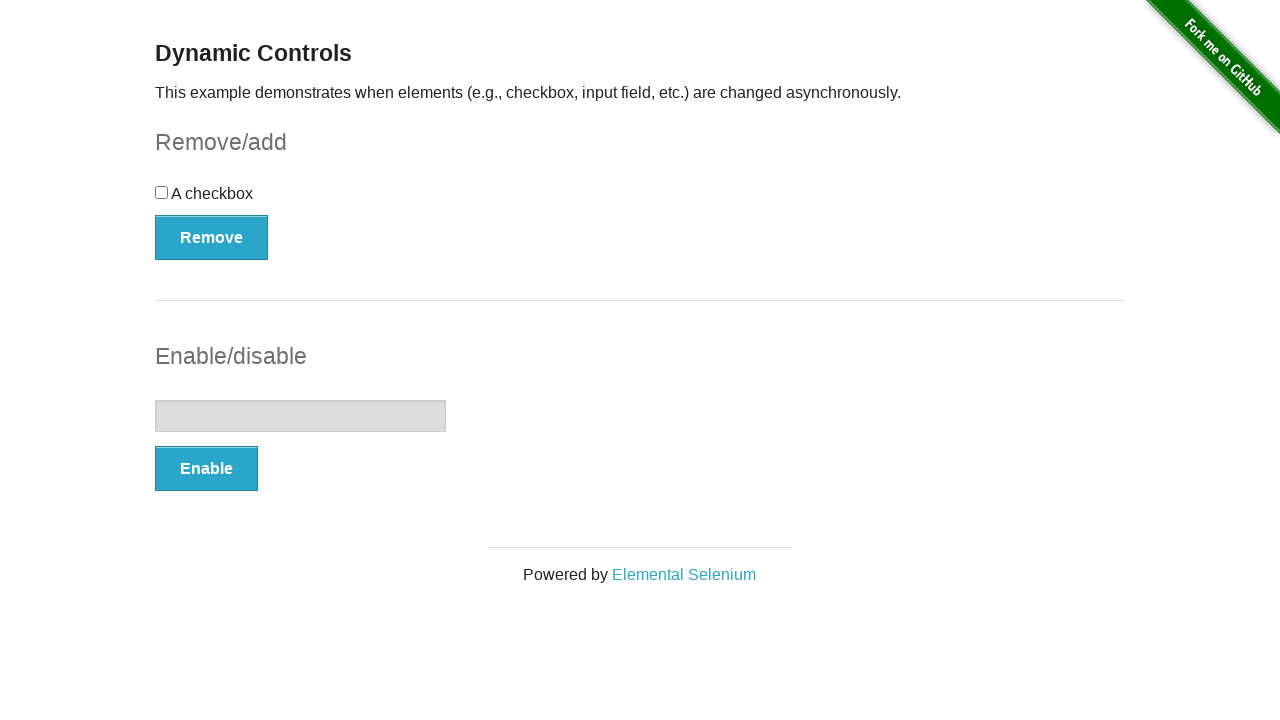

Navigated to dynamic controls page
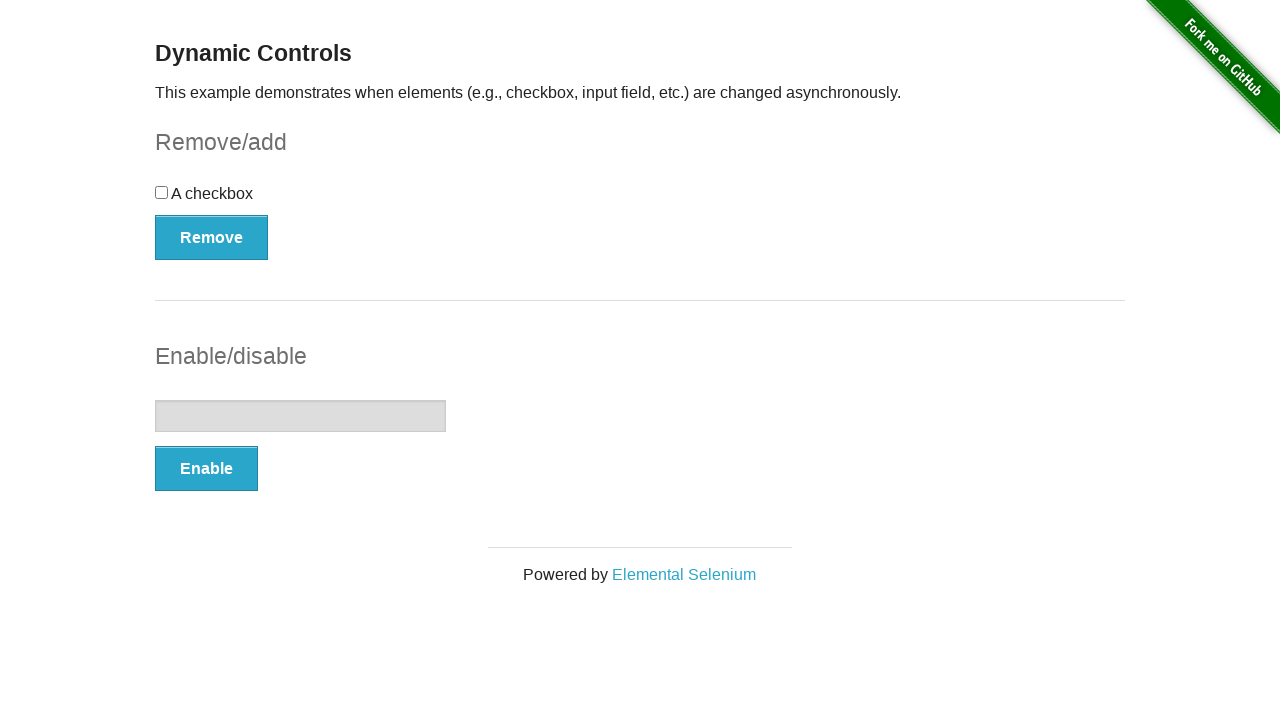

Clicked the Remove button at (212, 237) on xpath=//*[text()='Remove']
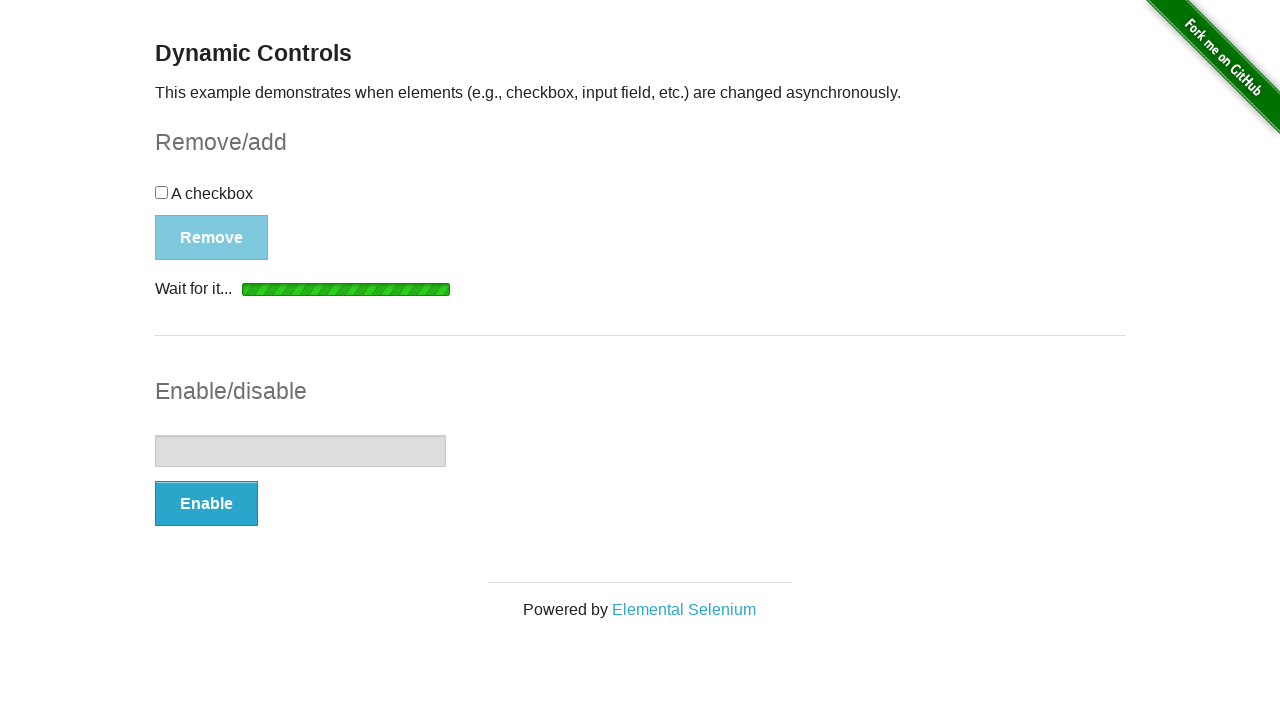

Verified the 'It's gone!' message appeared
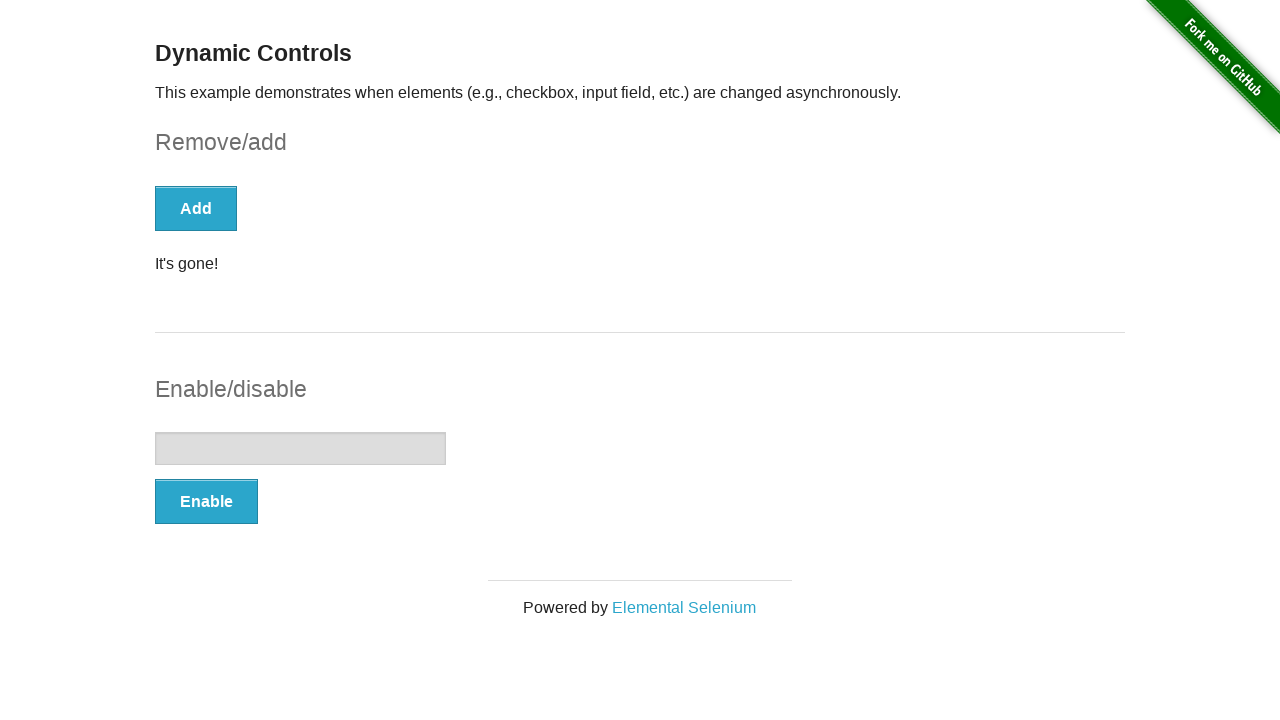

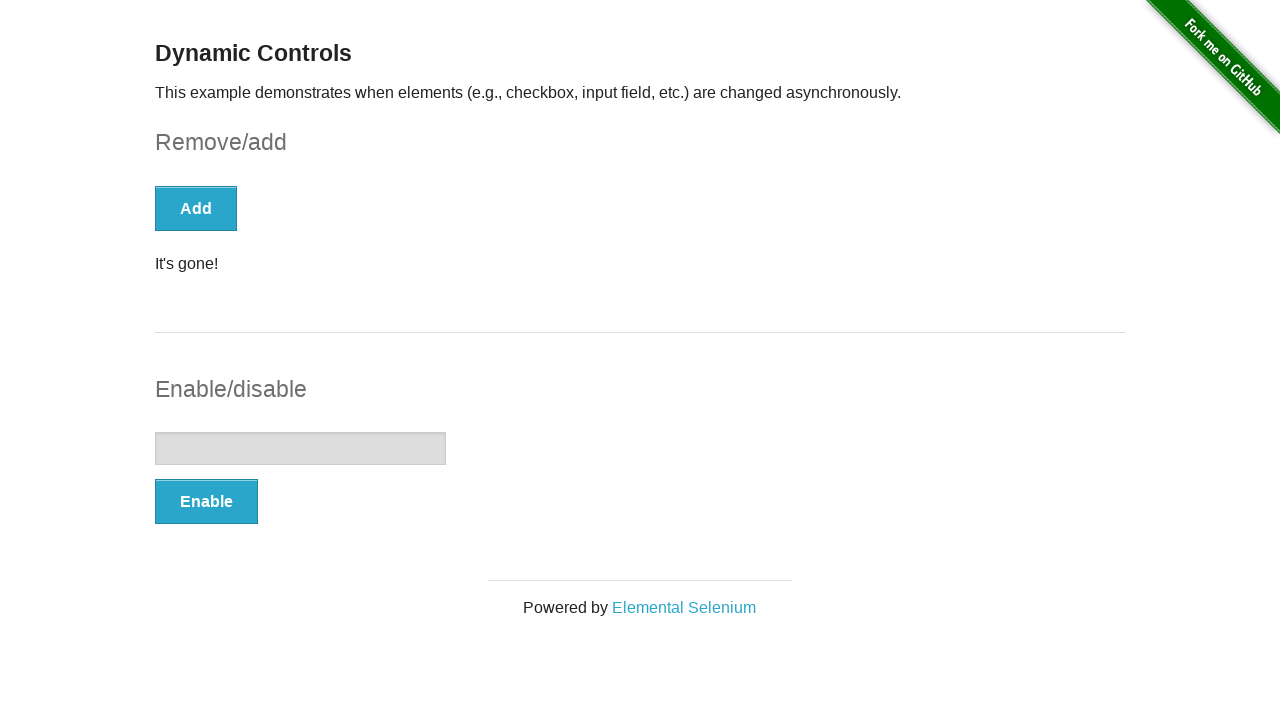